Opens the Flipkart homepage and verifies the page loads successfully by waiting for the page to be ready.

Starting URL: https://www.flipkart.com/

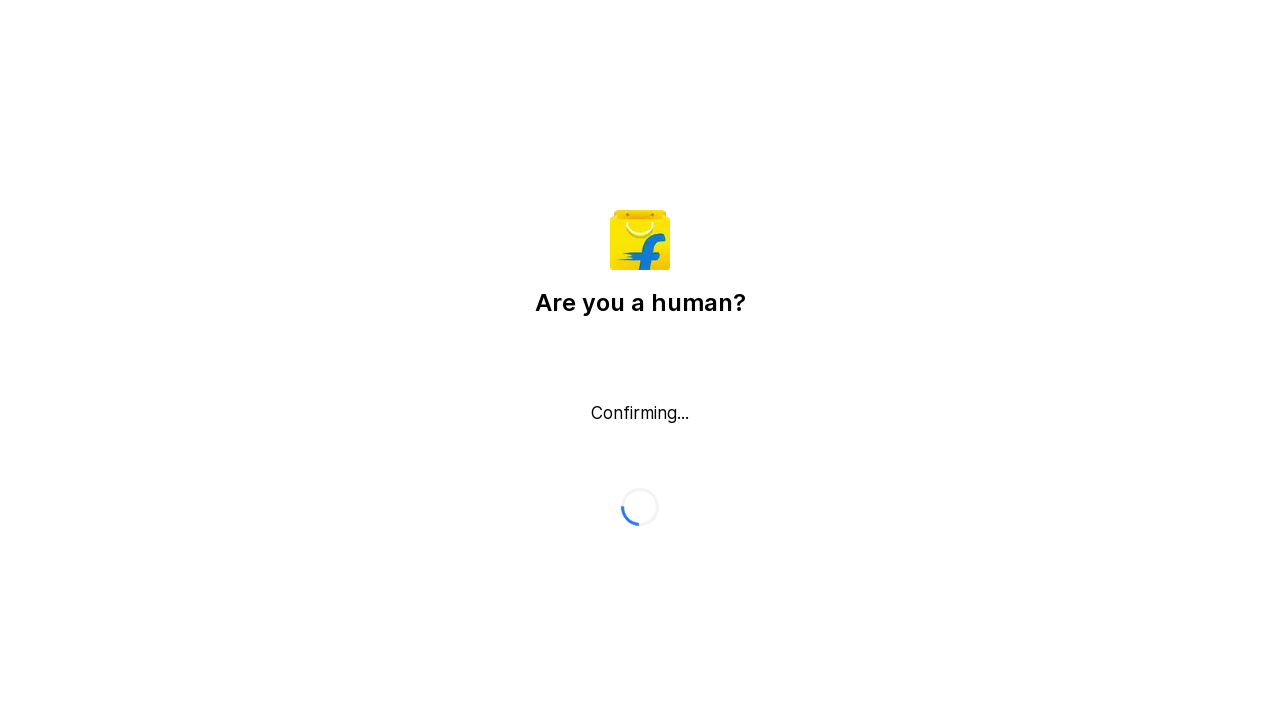

Waited for page DOM content to load
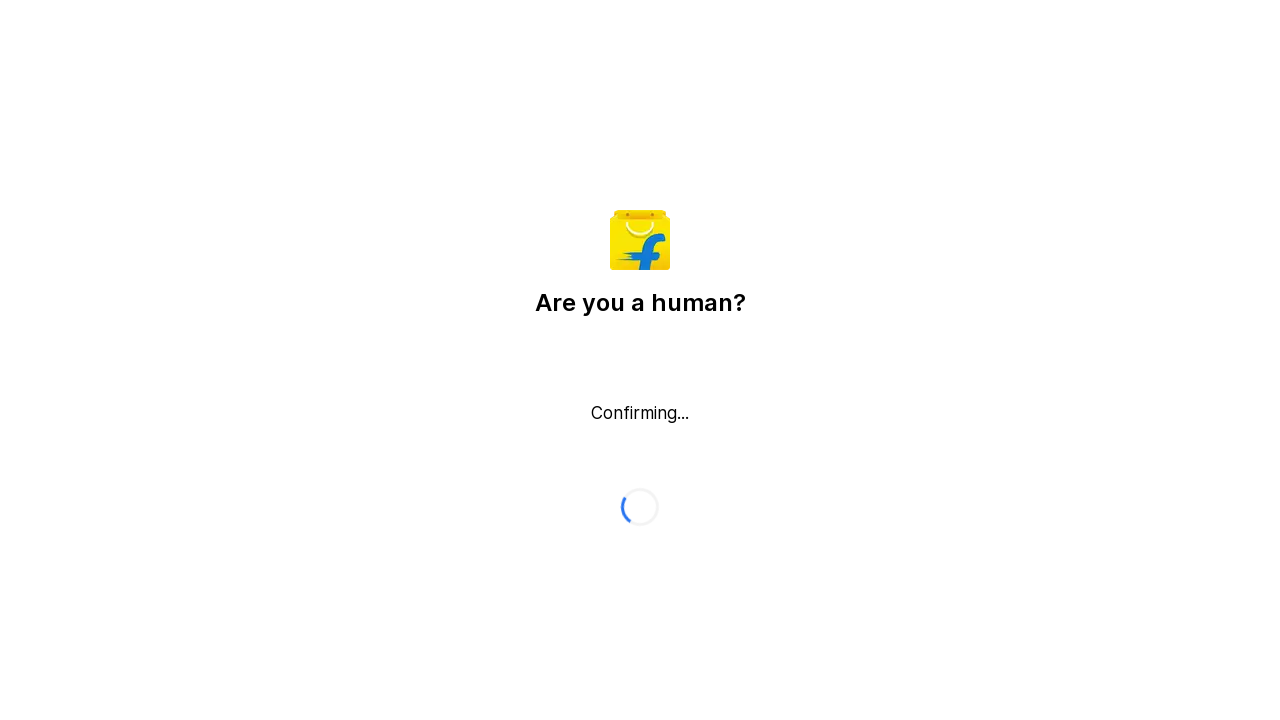

Verified page loaded by confirming body element is present
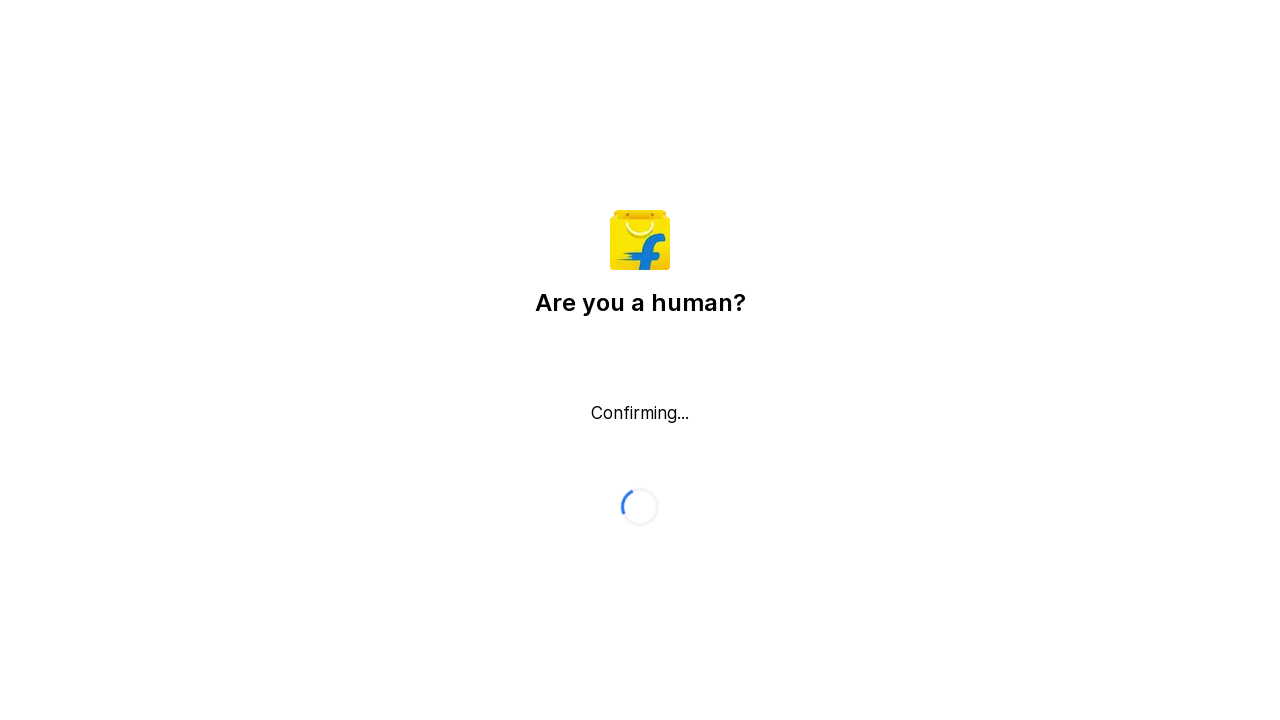

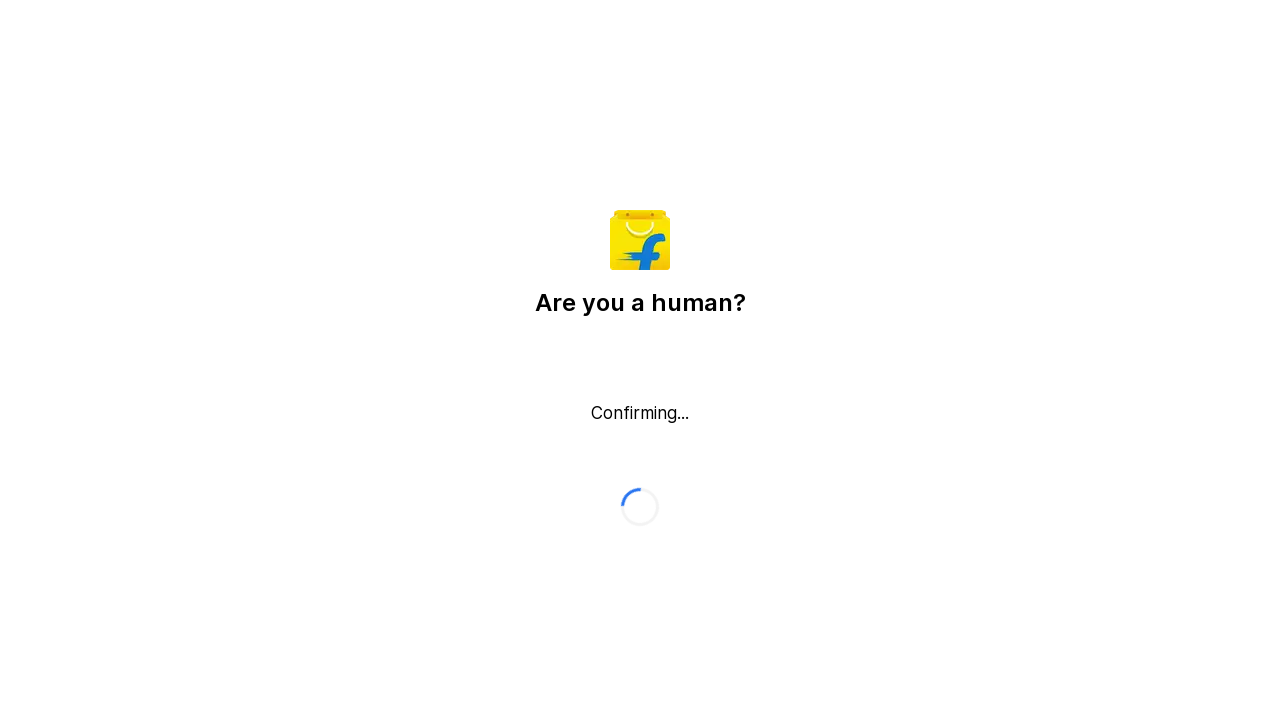